Waits for a specific price to appear, then solves a mathematical problem by calculating a logarithm and submitting the answer

Starting URL: http://suninjuly.github.io/explicit_wait2.html

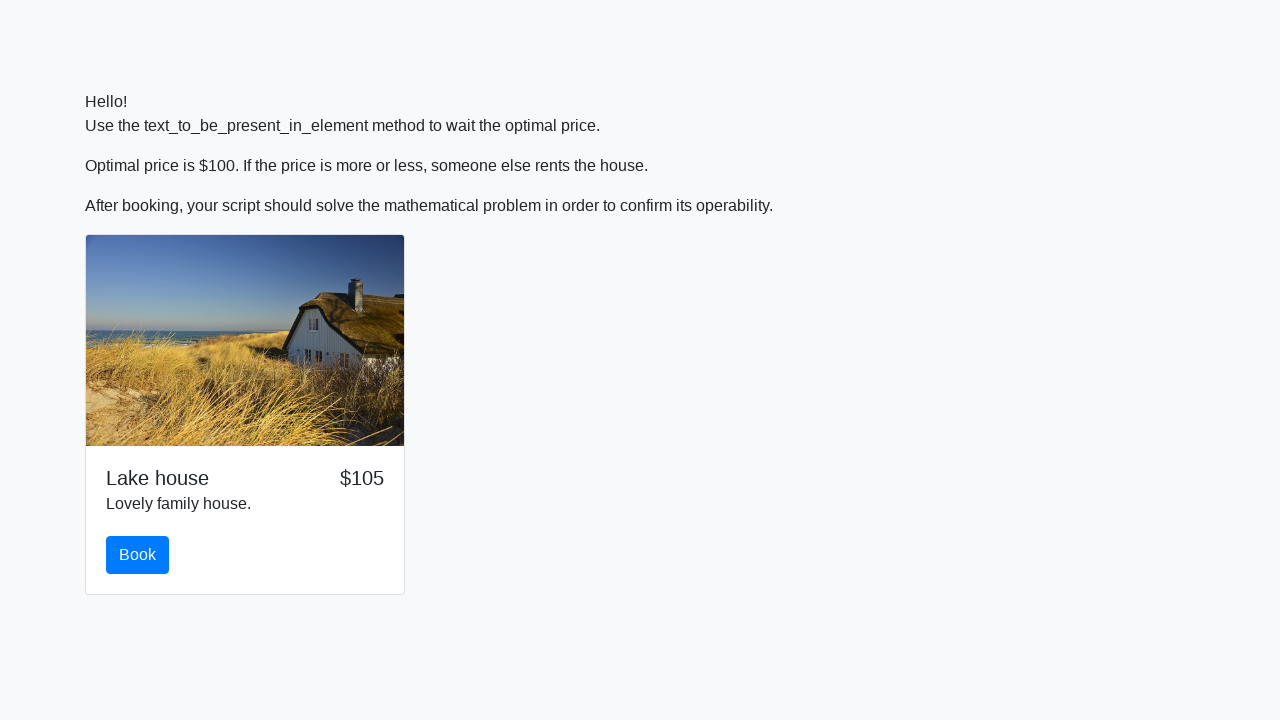

Waited for price to display as $100
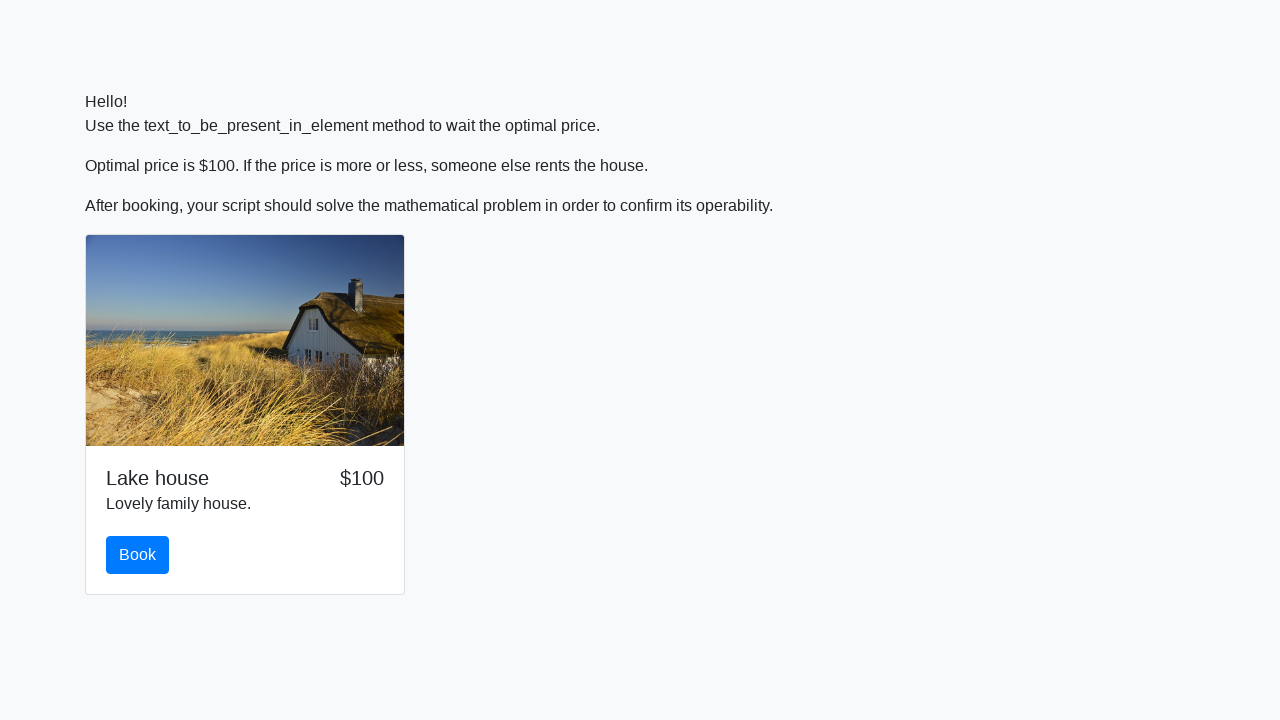

Clicked the book button at (138, 555) on #book
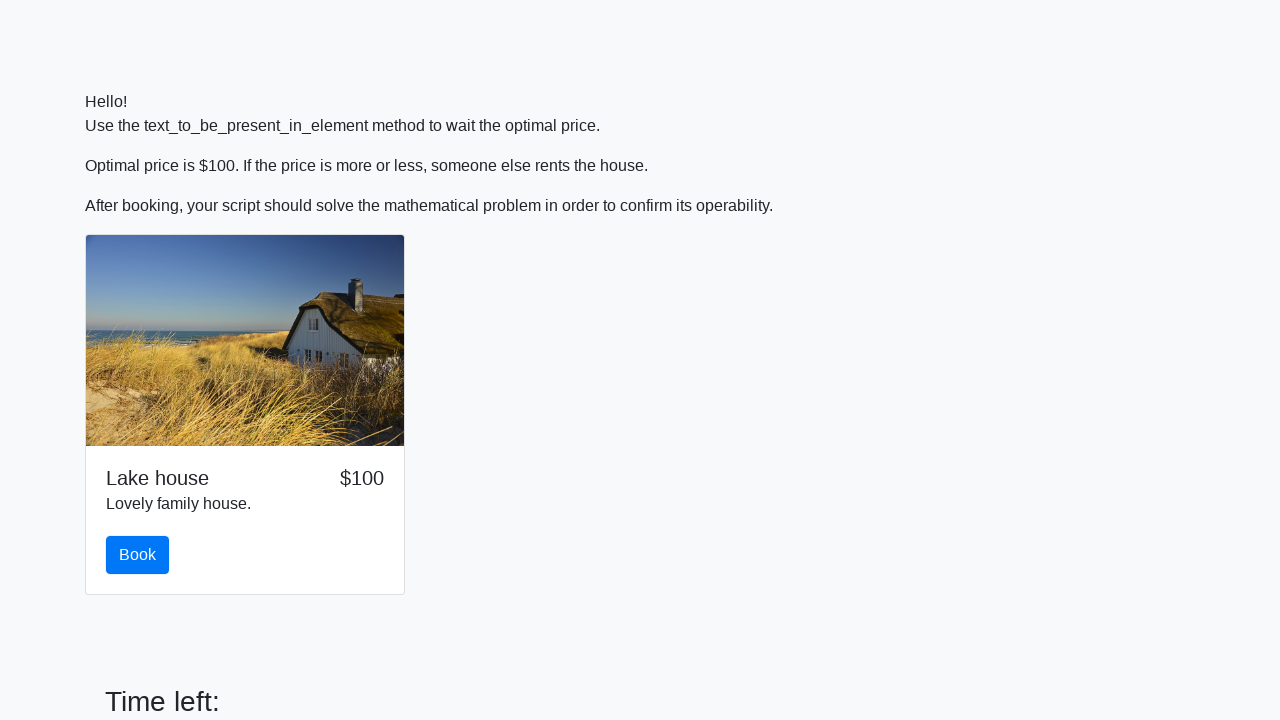

Retrieved input value for calculation: 662
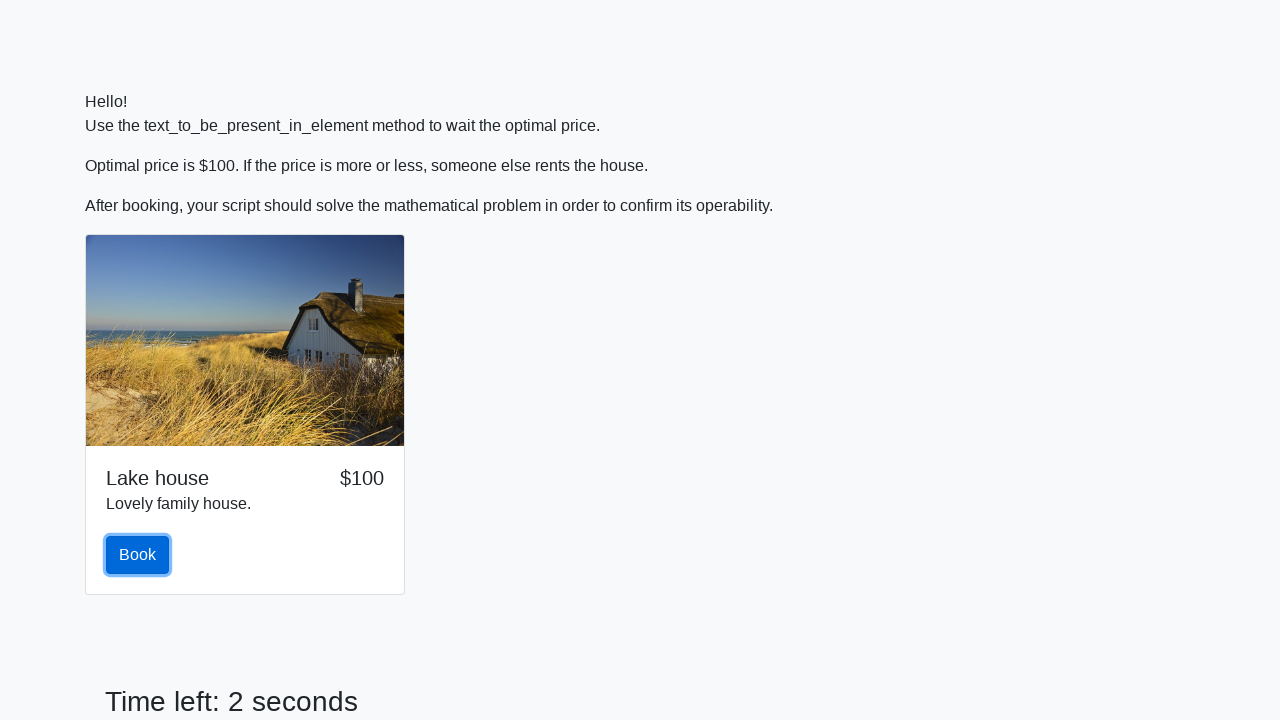

Calculated logarithm result: 2.221222400913369
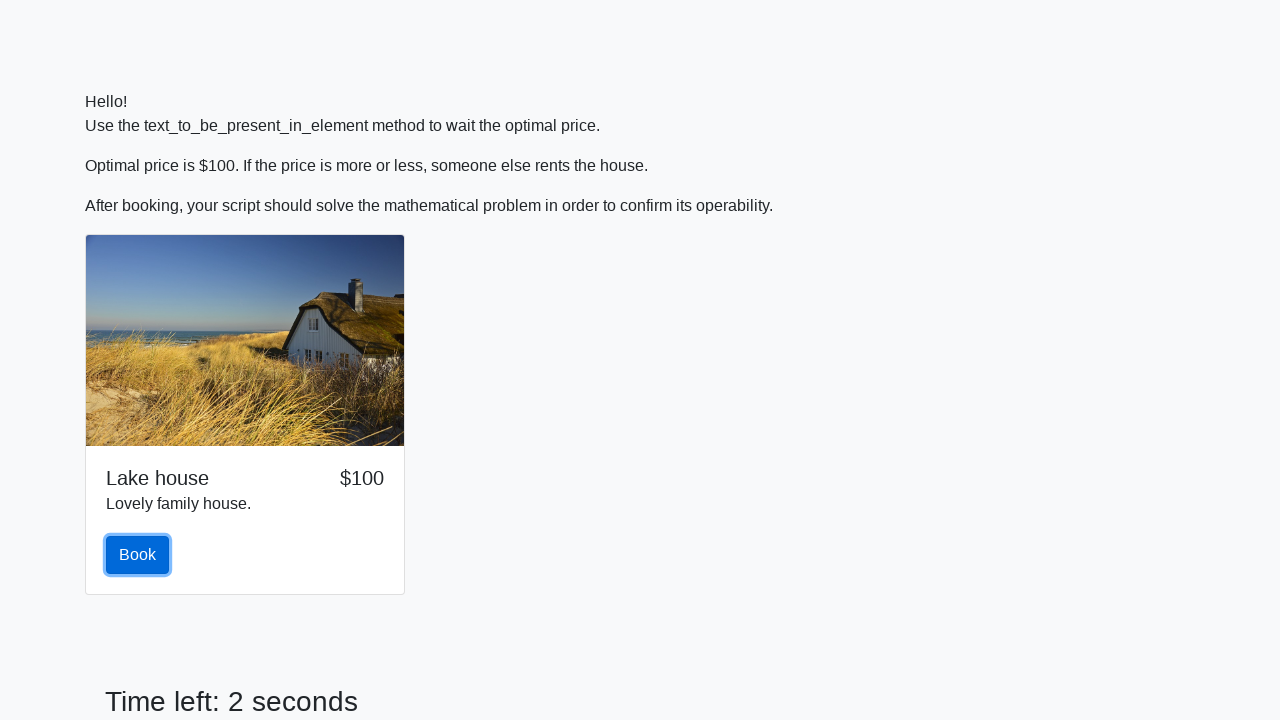

Filled answer field with calculated value: 2.221222400913369 on #answer
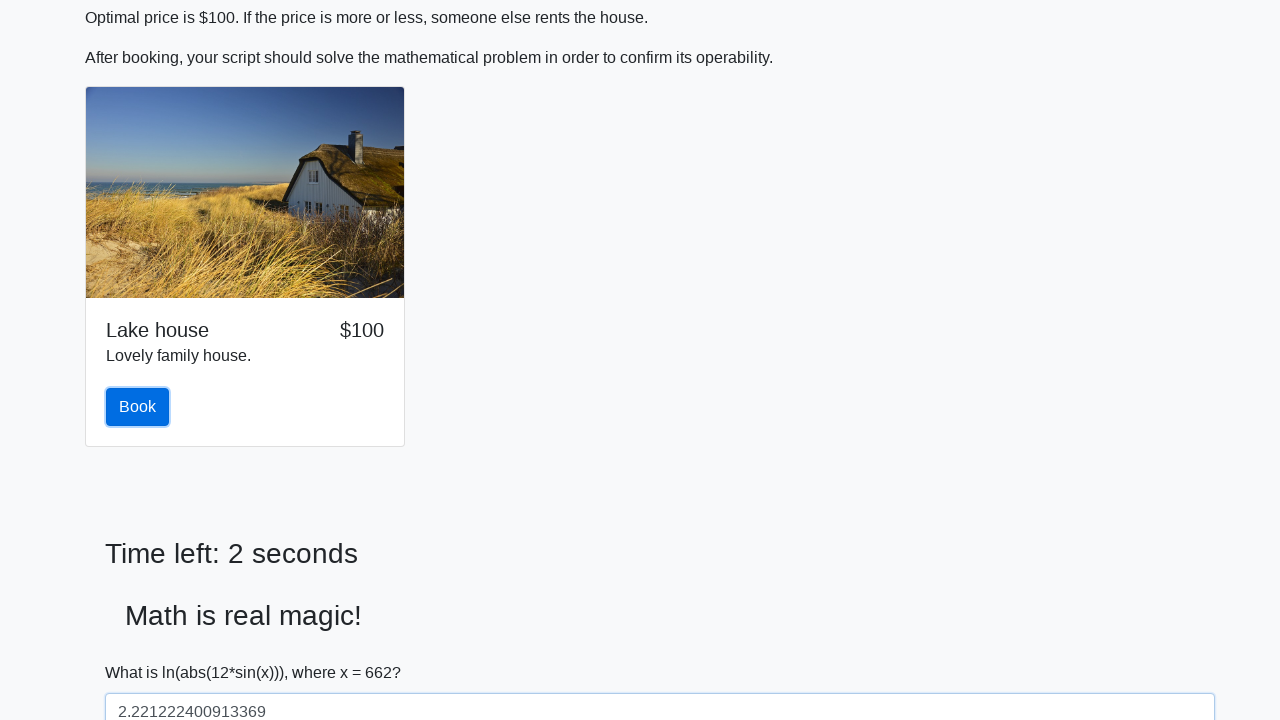

Clicked solve button to submit the answer at (143, 651) on #solve
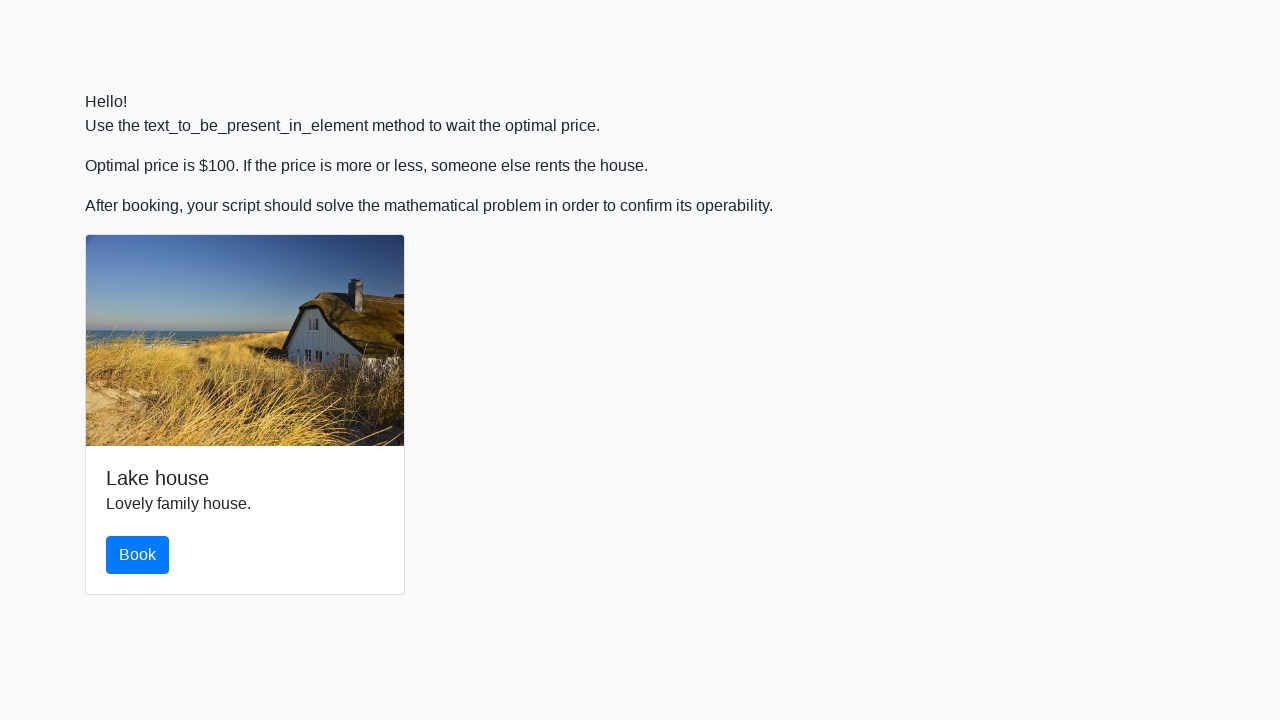

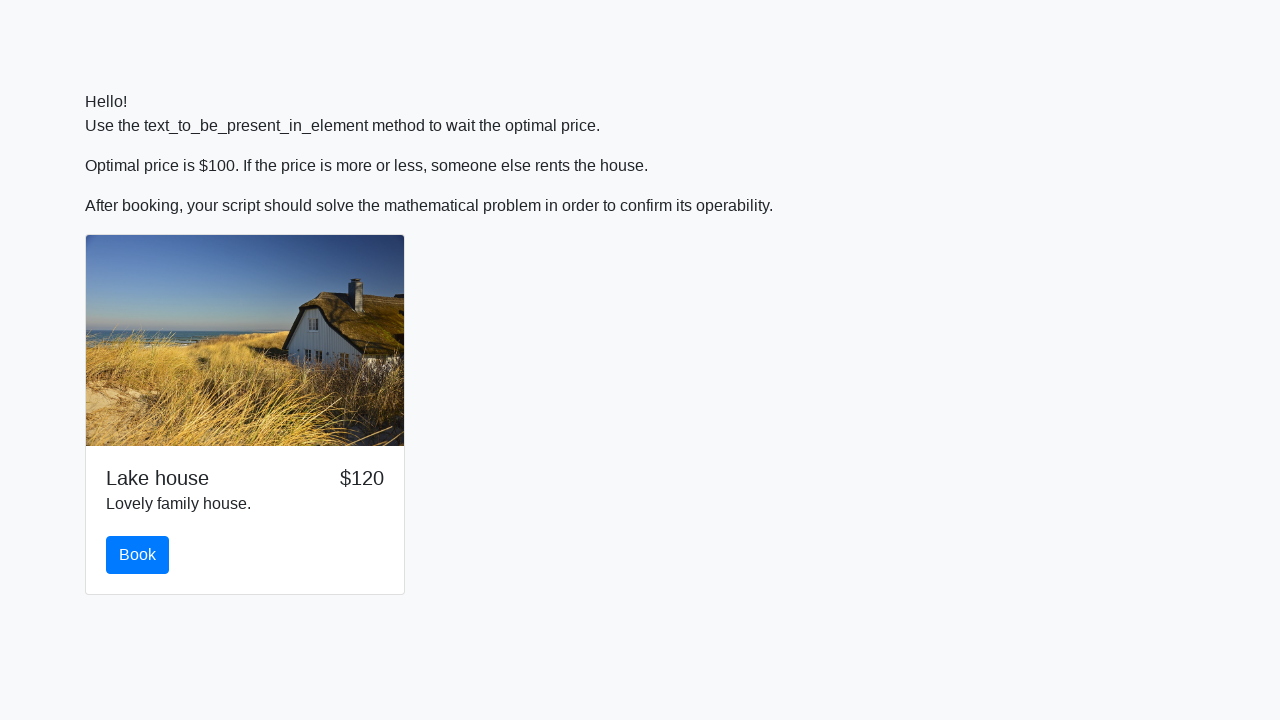